Tests a registration form by filling in first name, last name, and email fields, then submitting the form and verifying the success message

Starting URL: http://suninjuly.github.io/registration1.html

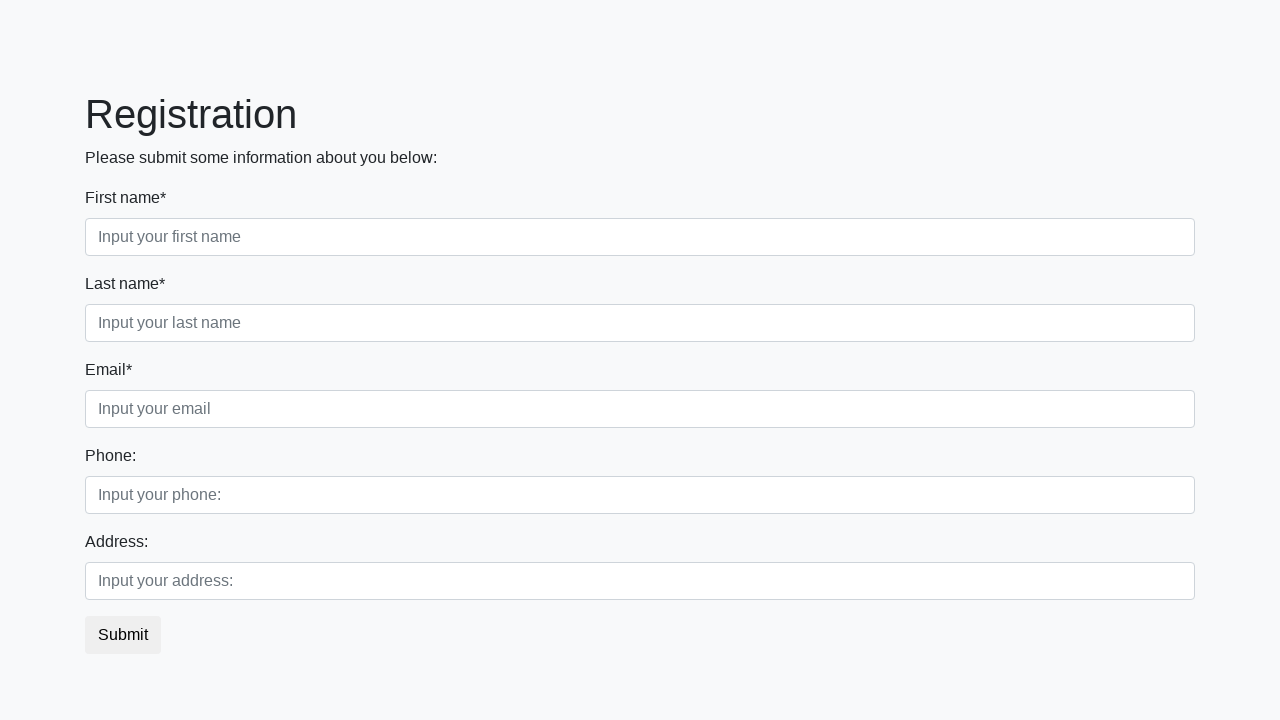

Filled first name field with 'Kirill' on .first_block>.first_class>.first
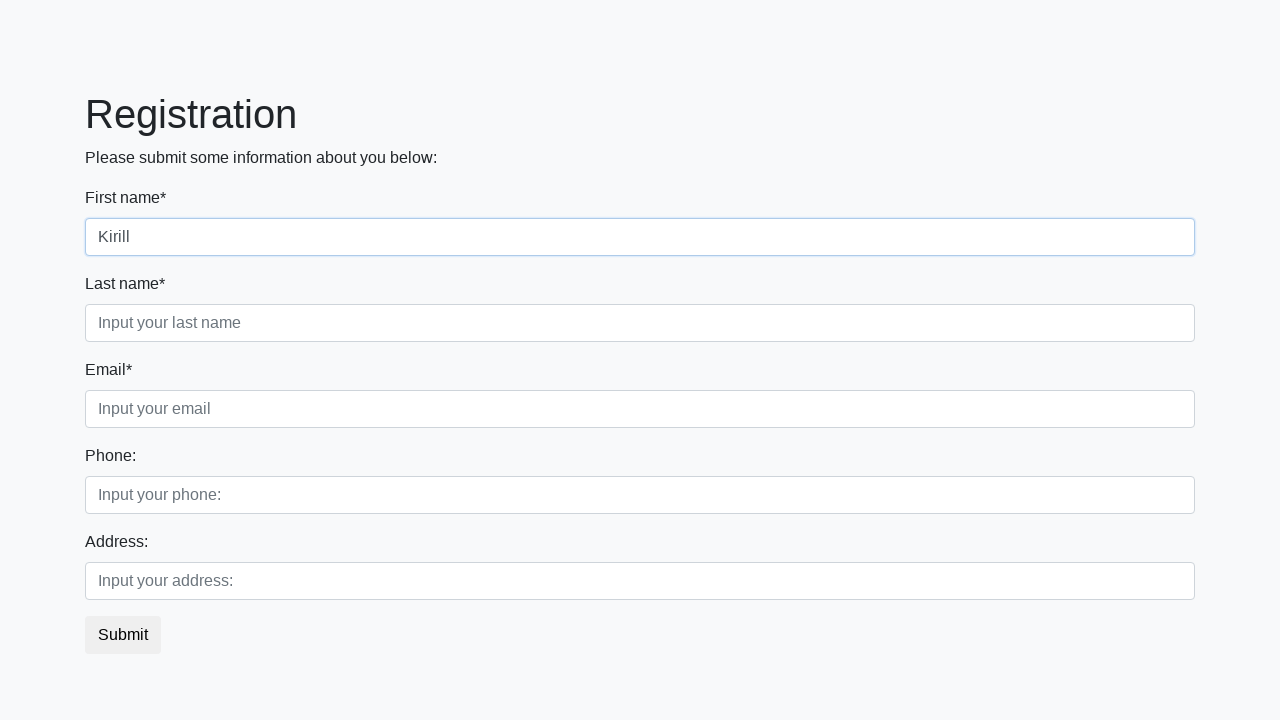

Filled last name field with 'Kalinin' on .first_block>.second_class>.second
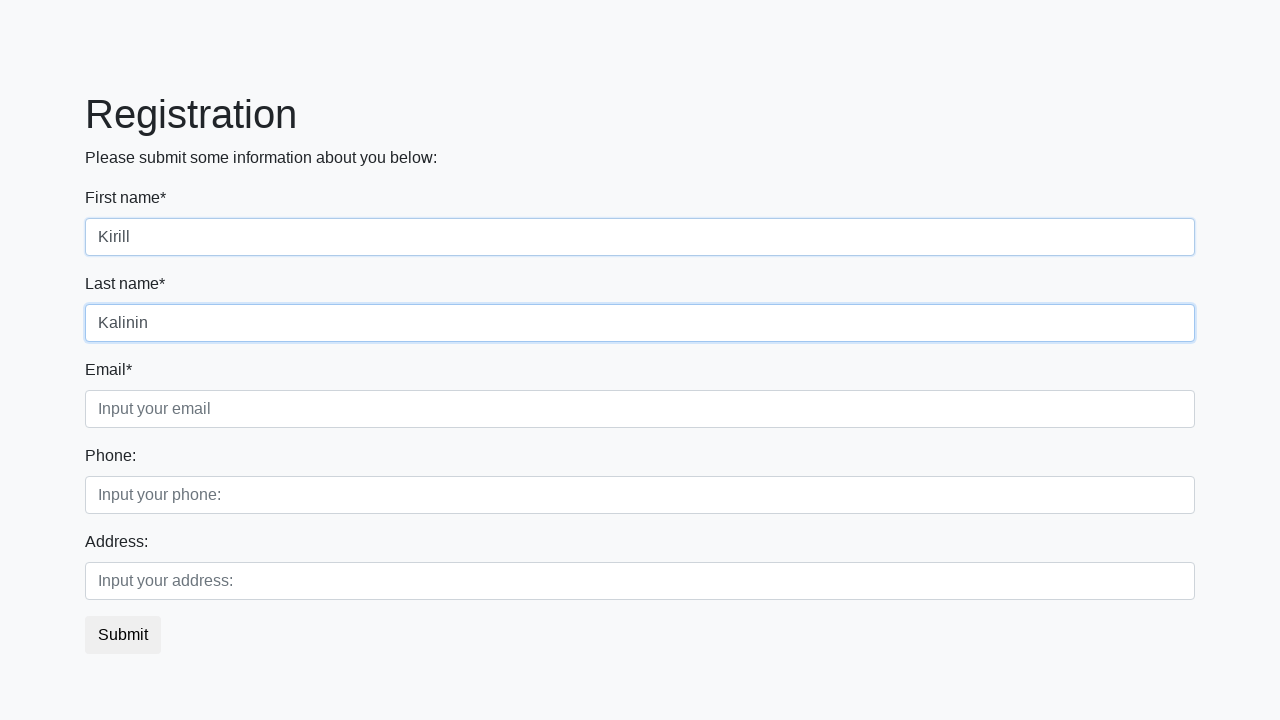

Filled email field with 'pochta@email.com' on .first_block>.third_class>.third
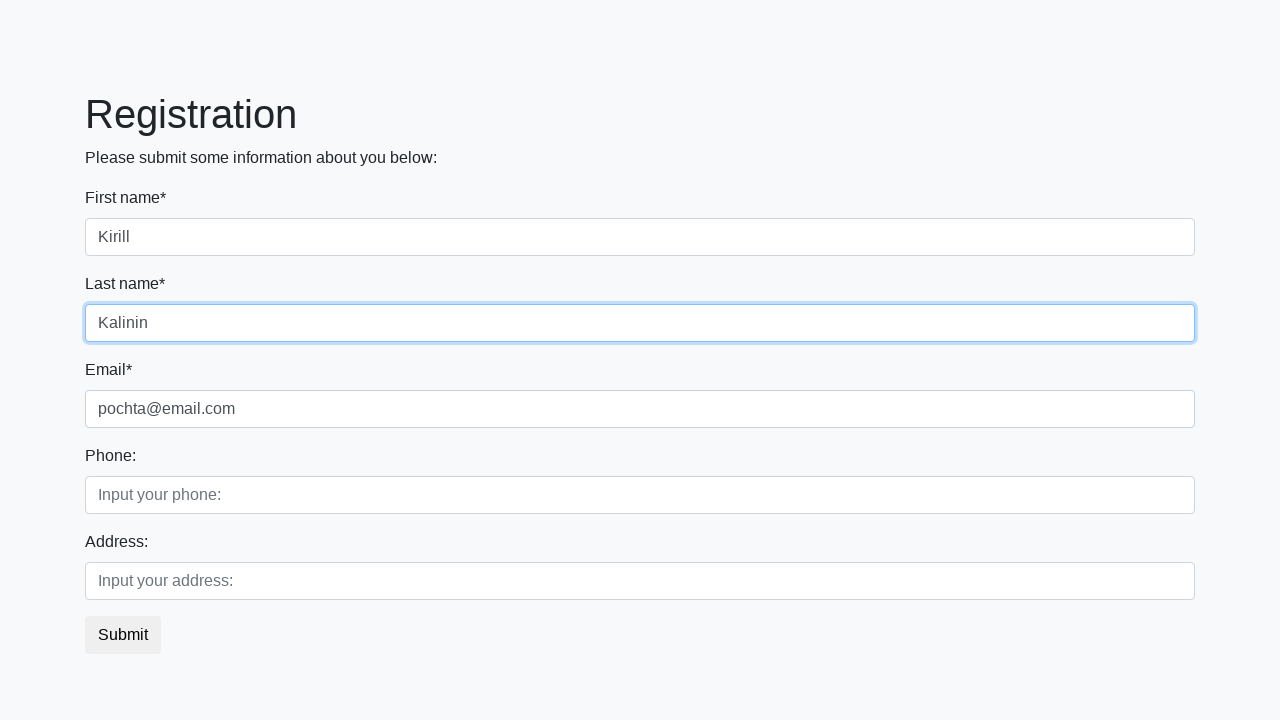

Clicked submit button to register at (123, 635) on button.btn
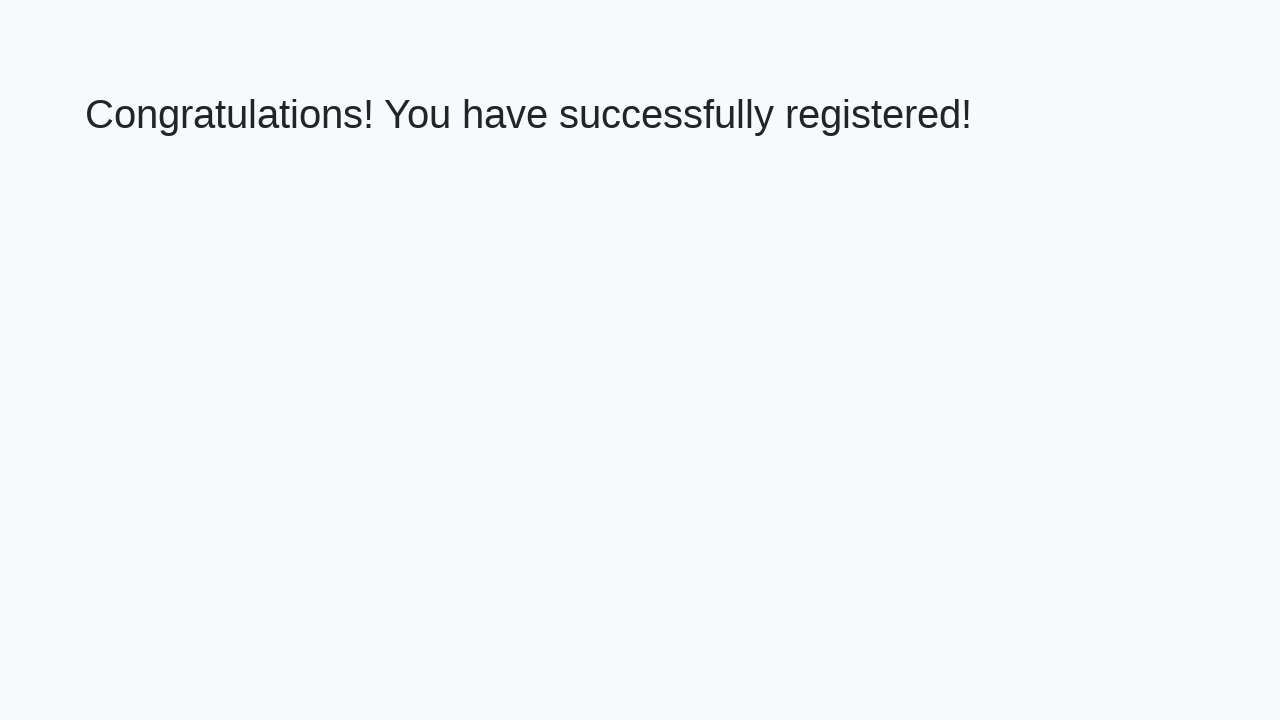

Success heading element loaded
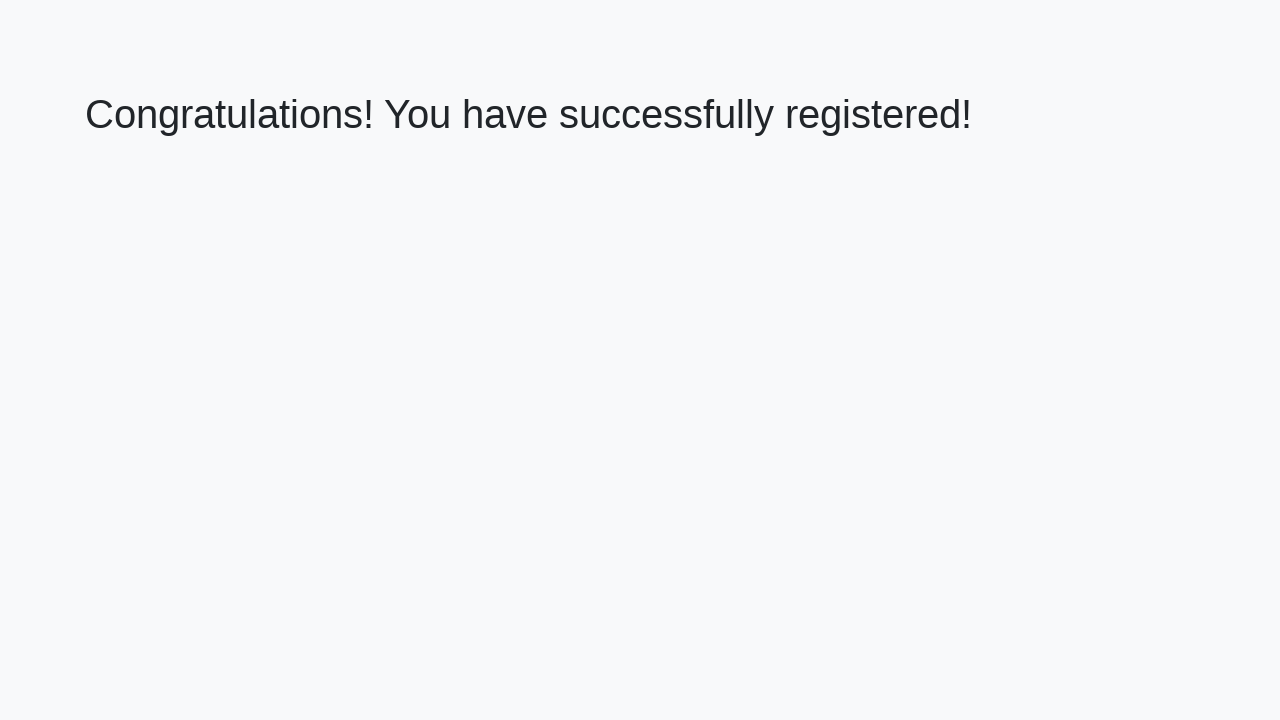

Verified success message: 'Congratulations! You have successfully registered!'
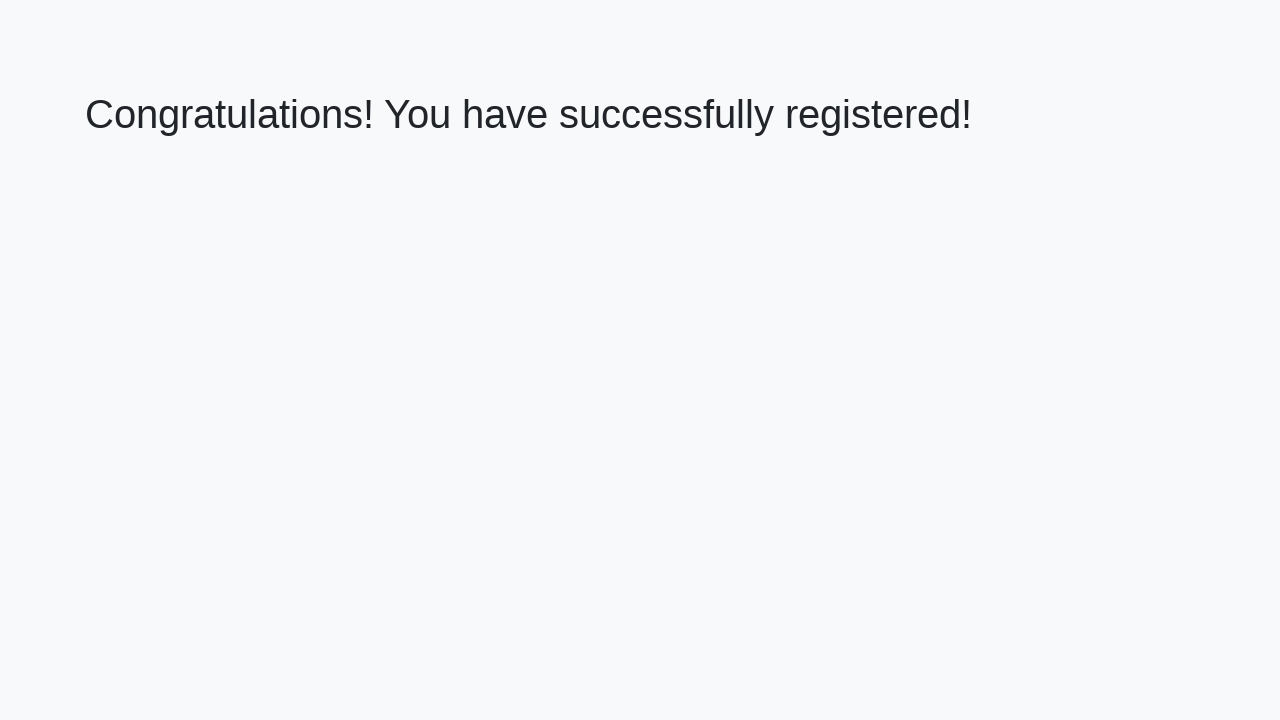

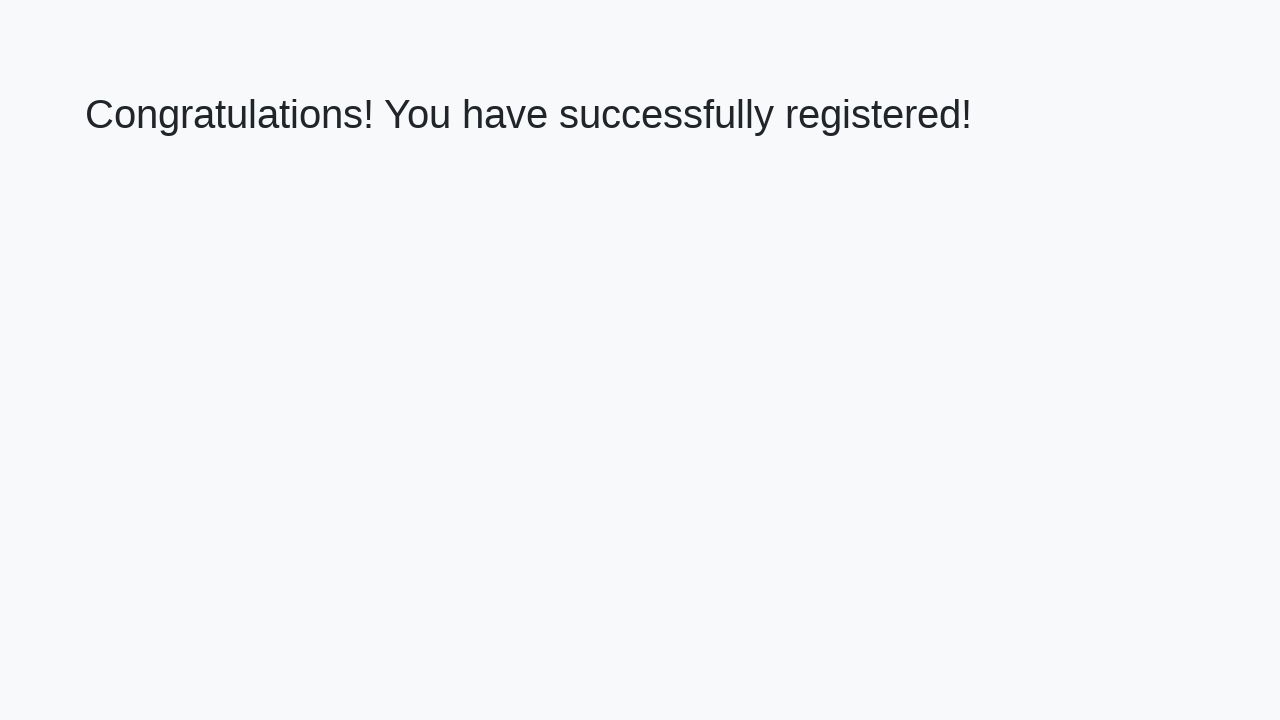